Tests the product filter functionality by searching for "Rice" and verifying the count of filtered results

Starting URL: https://rahulshettyacademy.com/seleniumPractise/#/offers

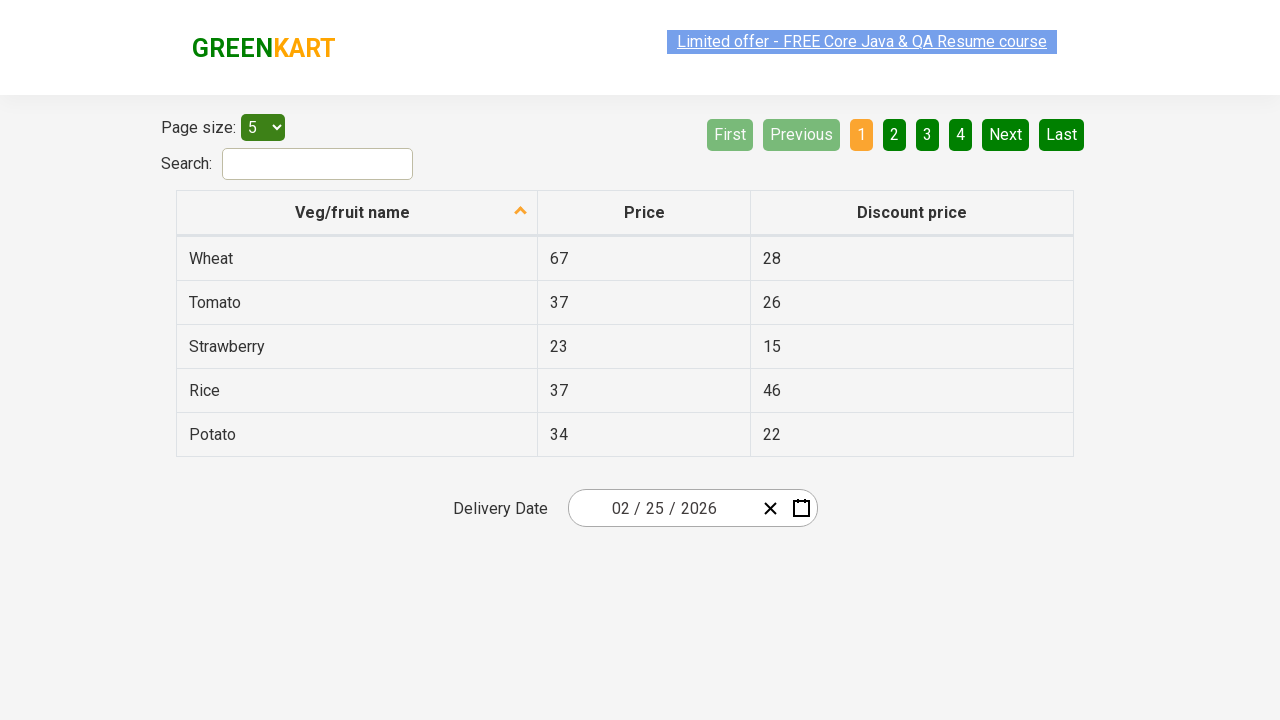

Entered 'Rice' in the search filter field on #search-field
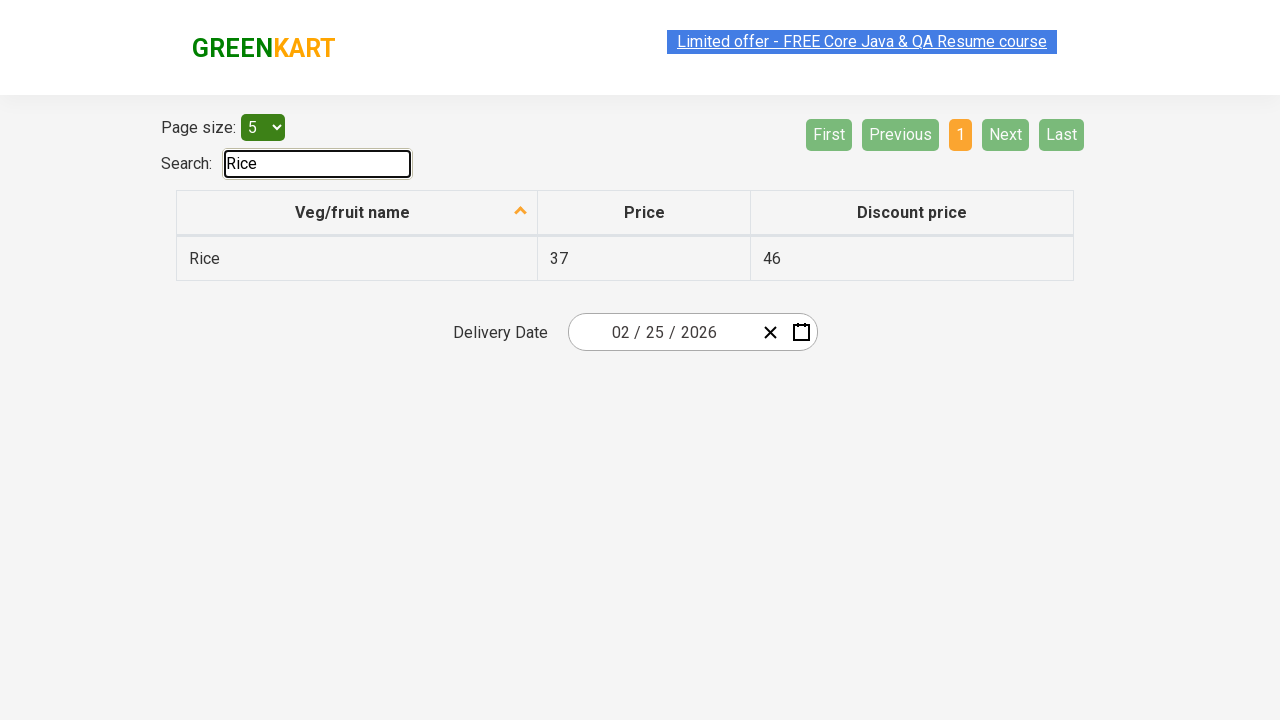

Table updated with filtered results
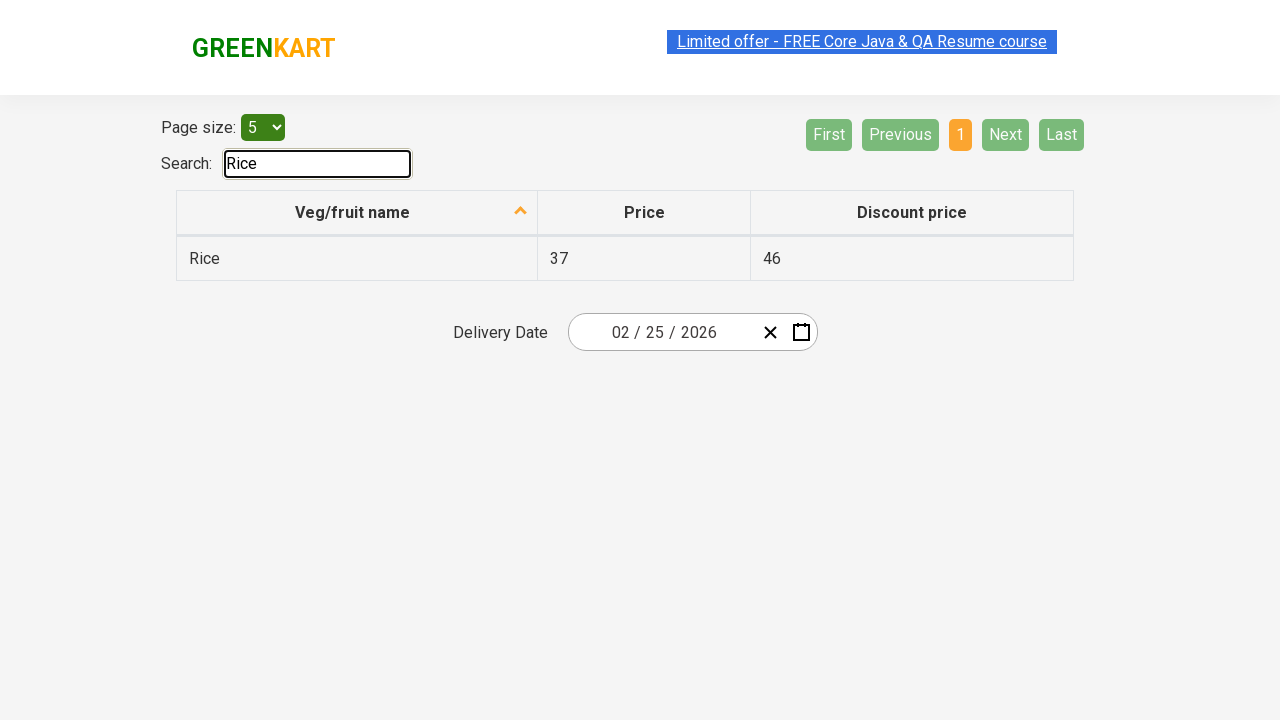

Retrieved all 1 filtered vegetable items from table
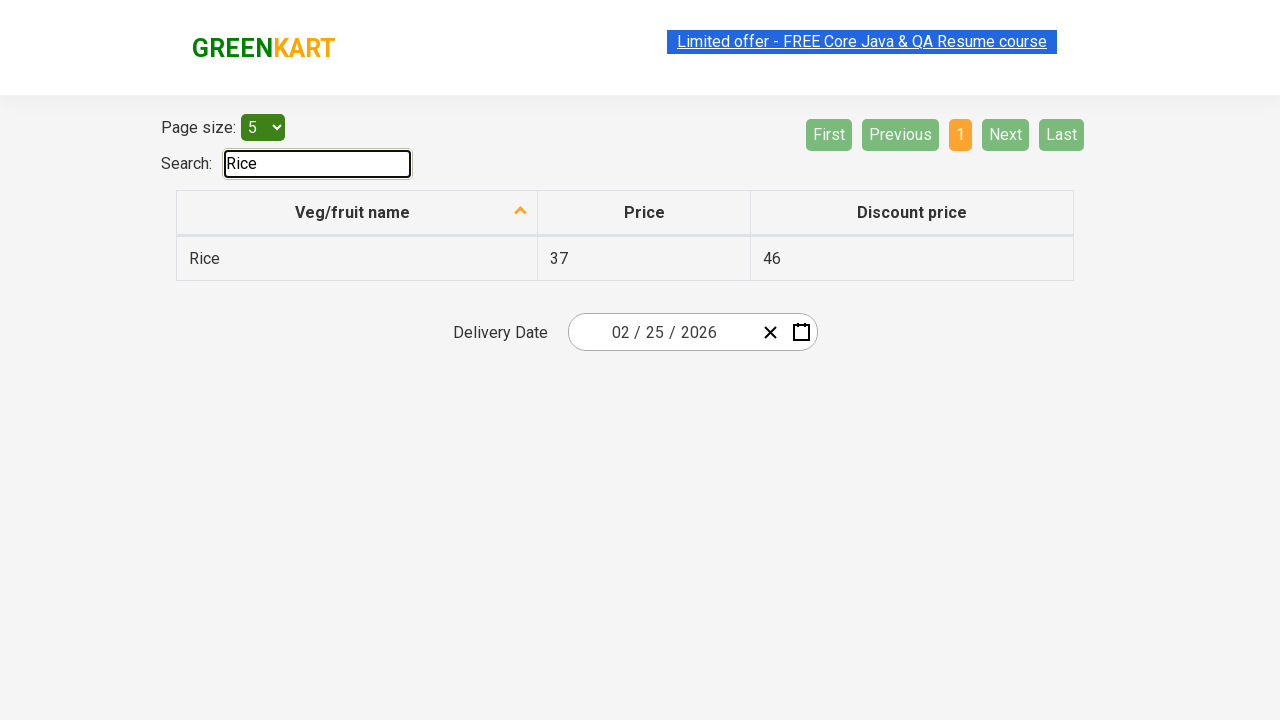

Counted filtered results: 1 items contain 'Rice'
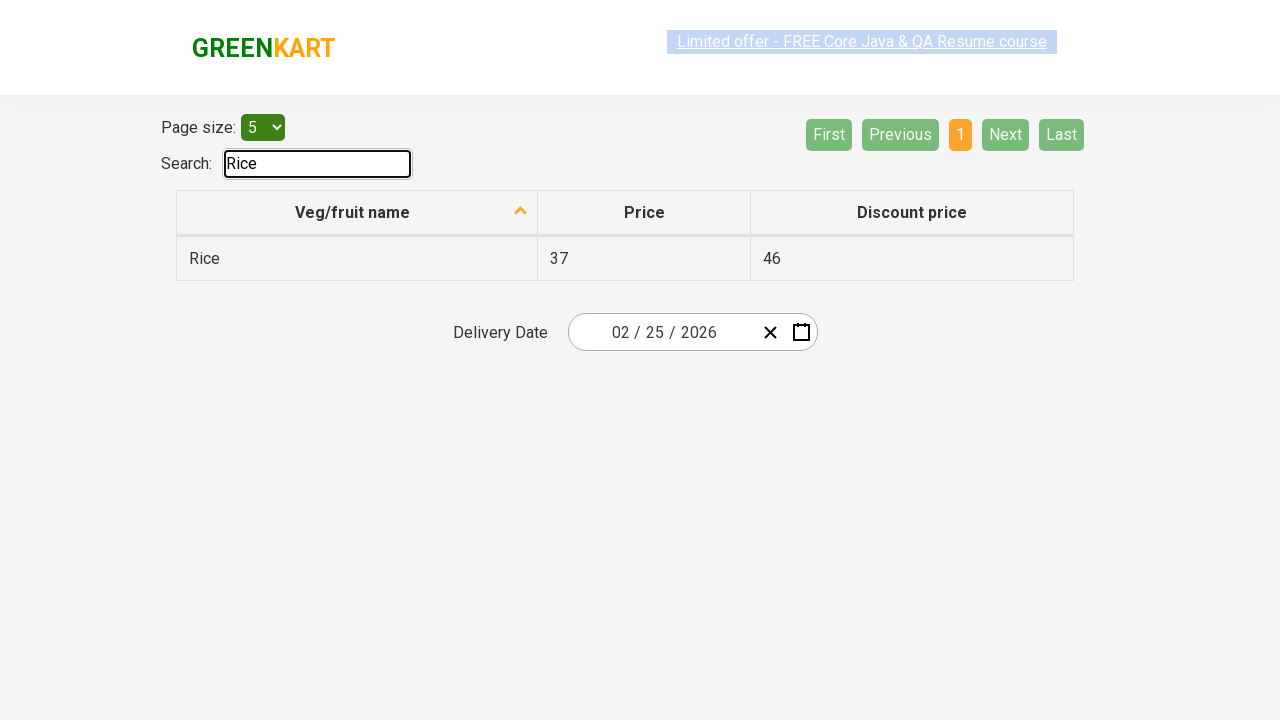

Verified that all 1 filtered results contain 'Rice'
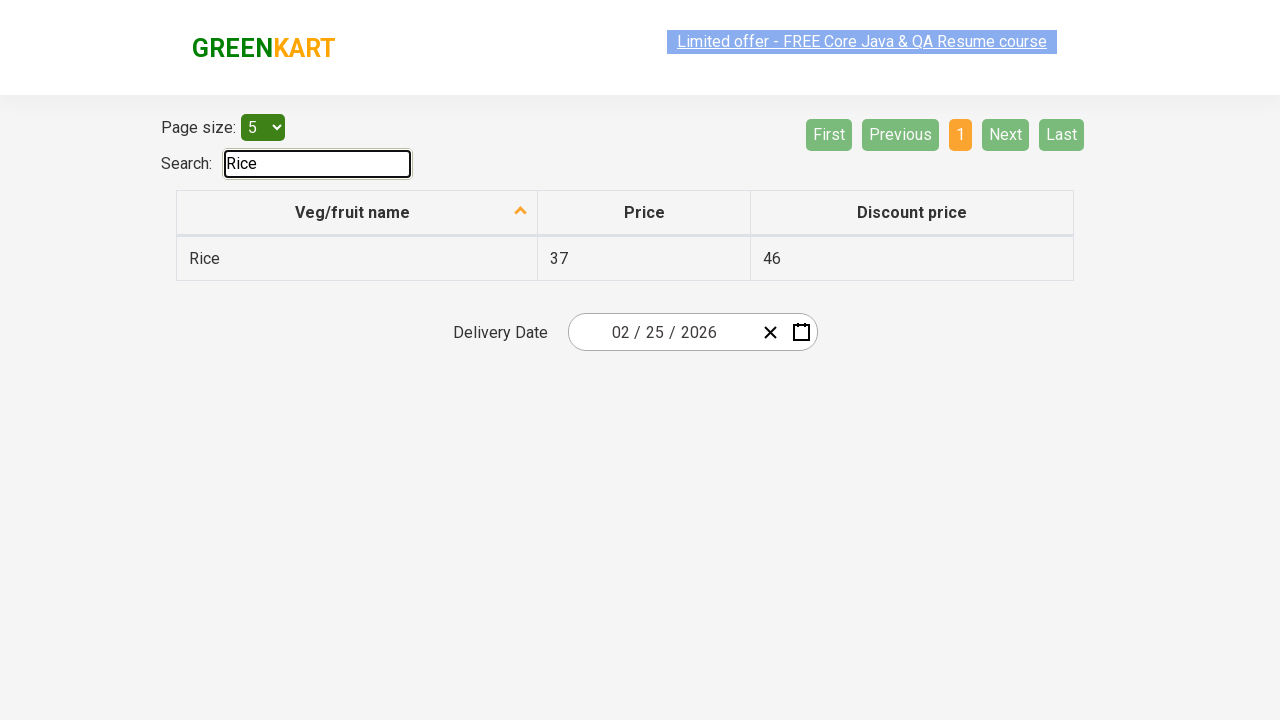

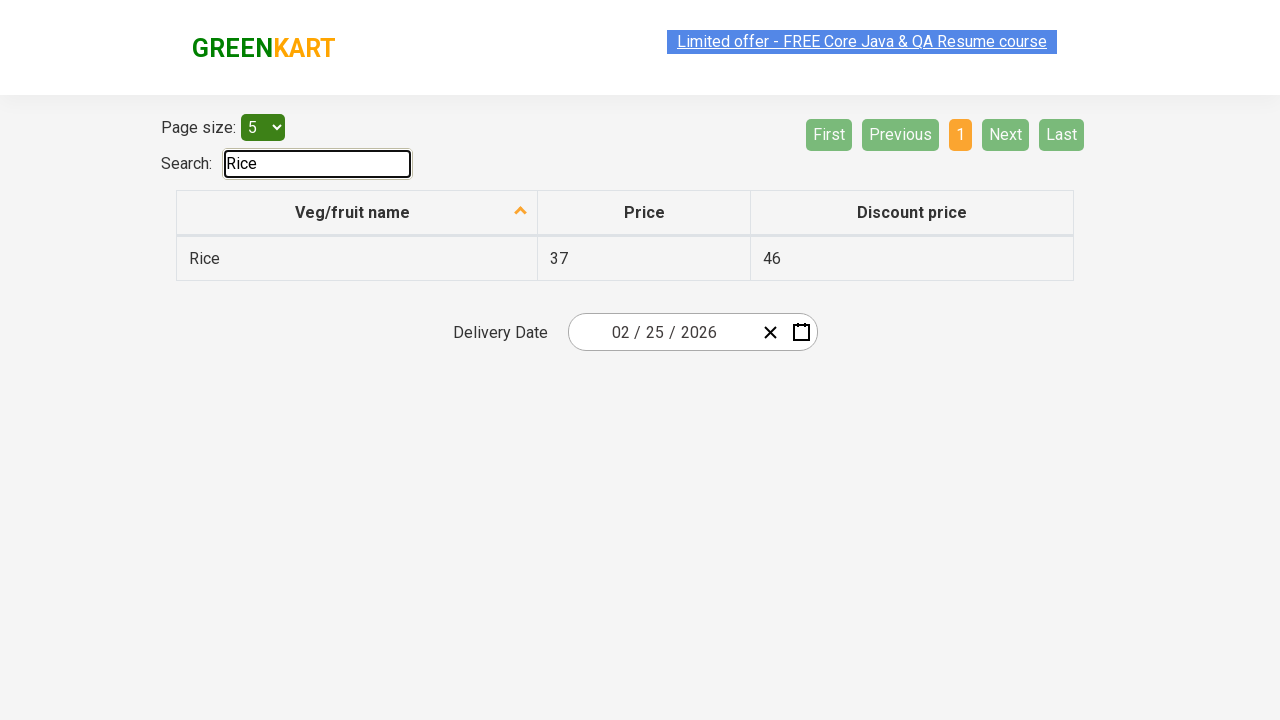